Navigates to Target REDcard page and scrolls to the bottom of the page

Starting URL: https://www.target.com/

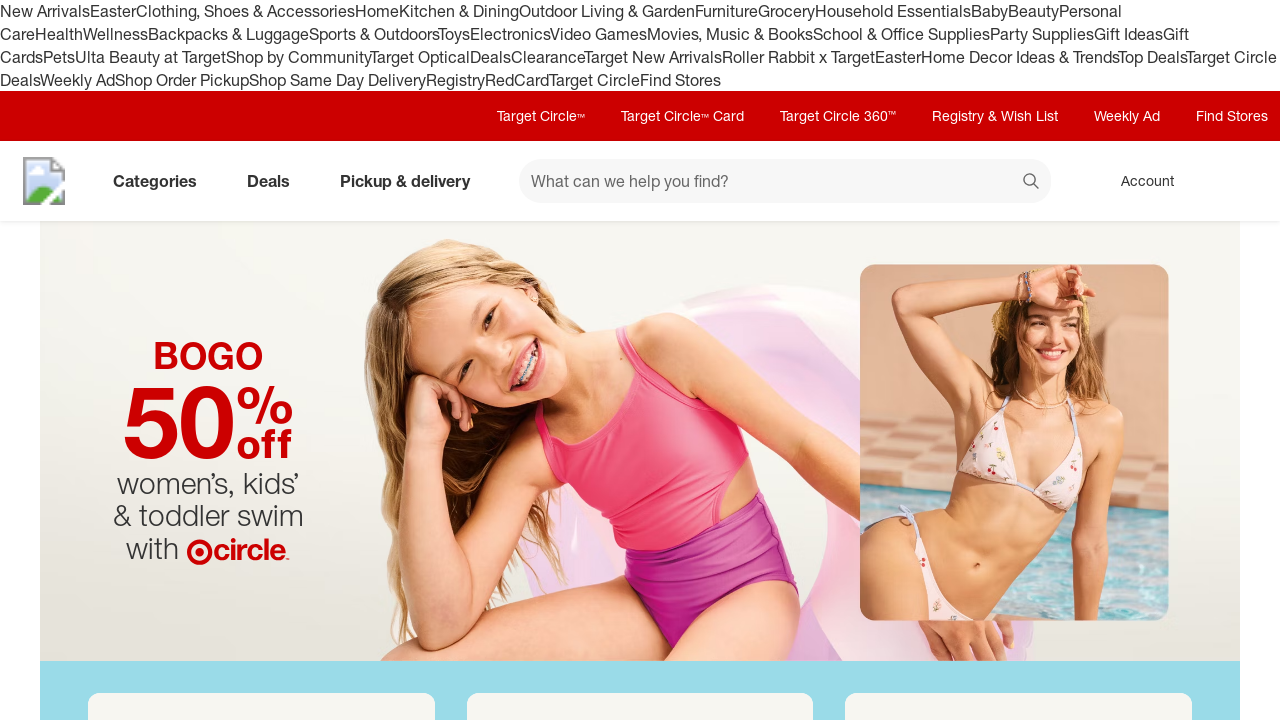

Navigated to Target home page
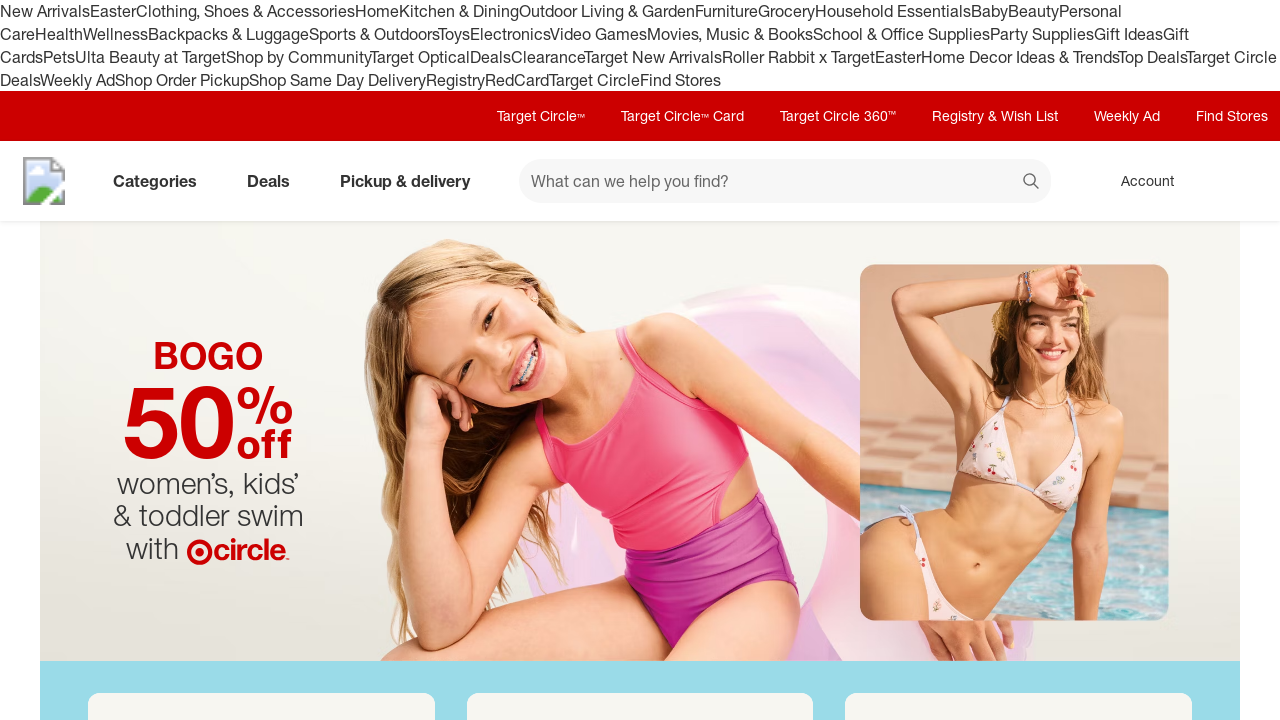

Clicked on REDcard link at (517, 80) on text=REDcard
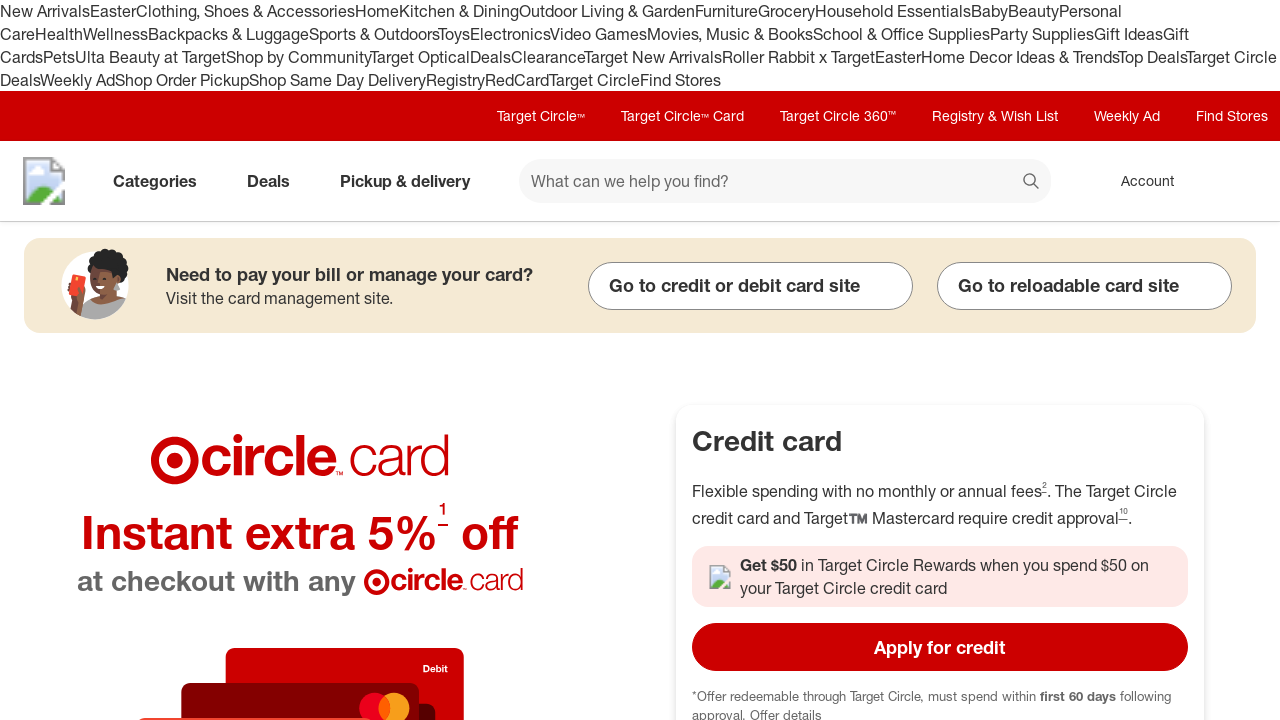

Scrolled to bottom of Target REDcard page
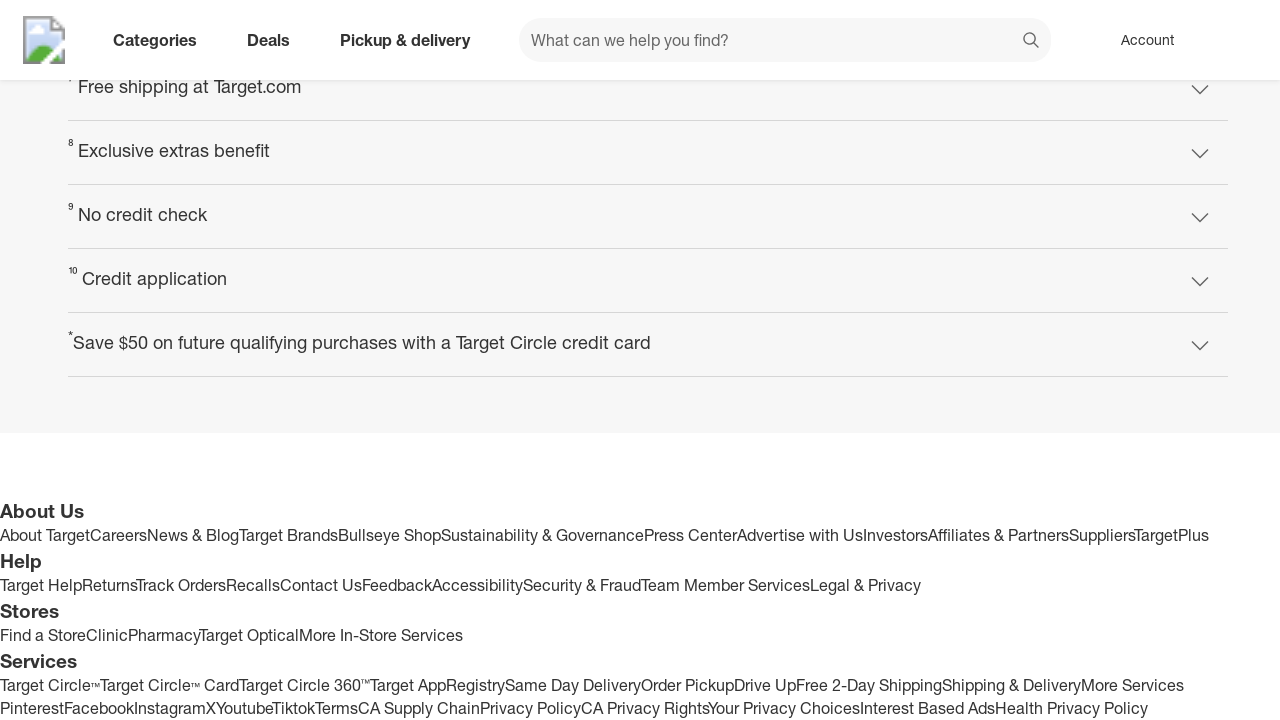

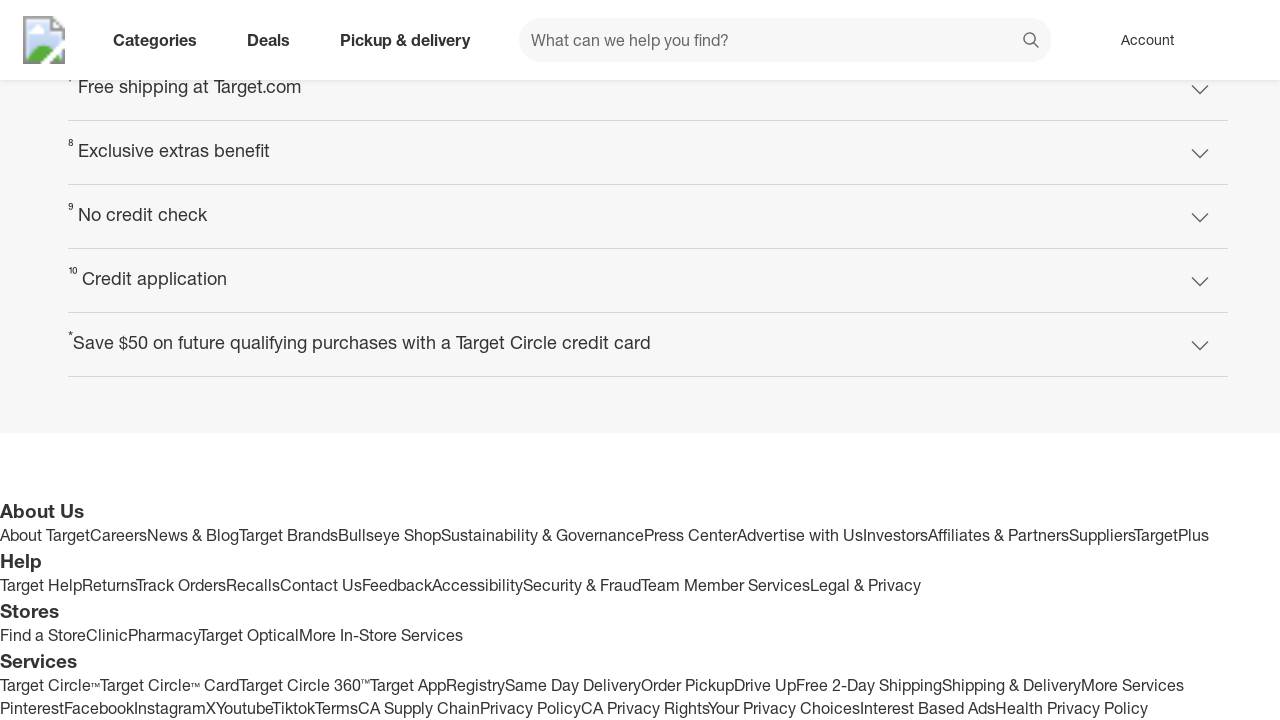